Tests unmarking items as complete by creating two items, checking the first, then unchecking it.

Starting URL: https://demo.playwright.dev/todomvc

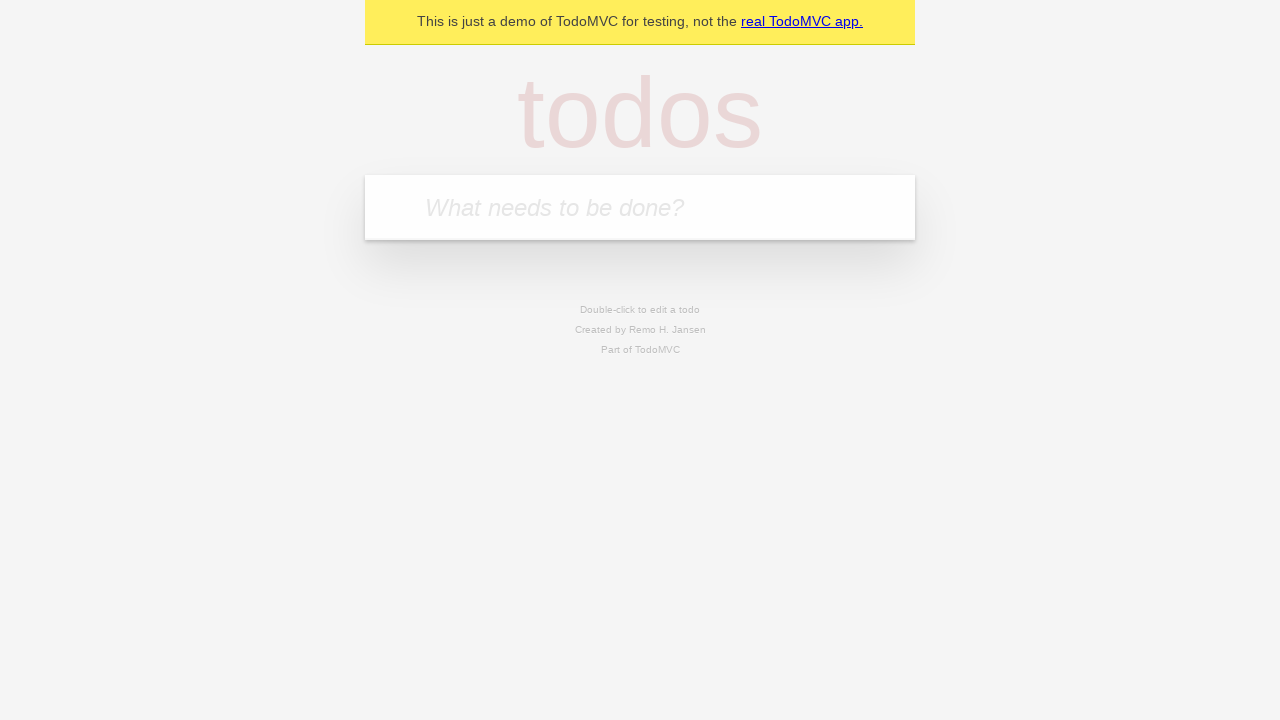

Filled todo input with 'buy some cheese' on internal:attr=[placeholder="What needs to be done?"i]
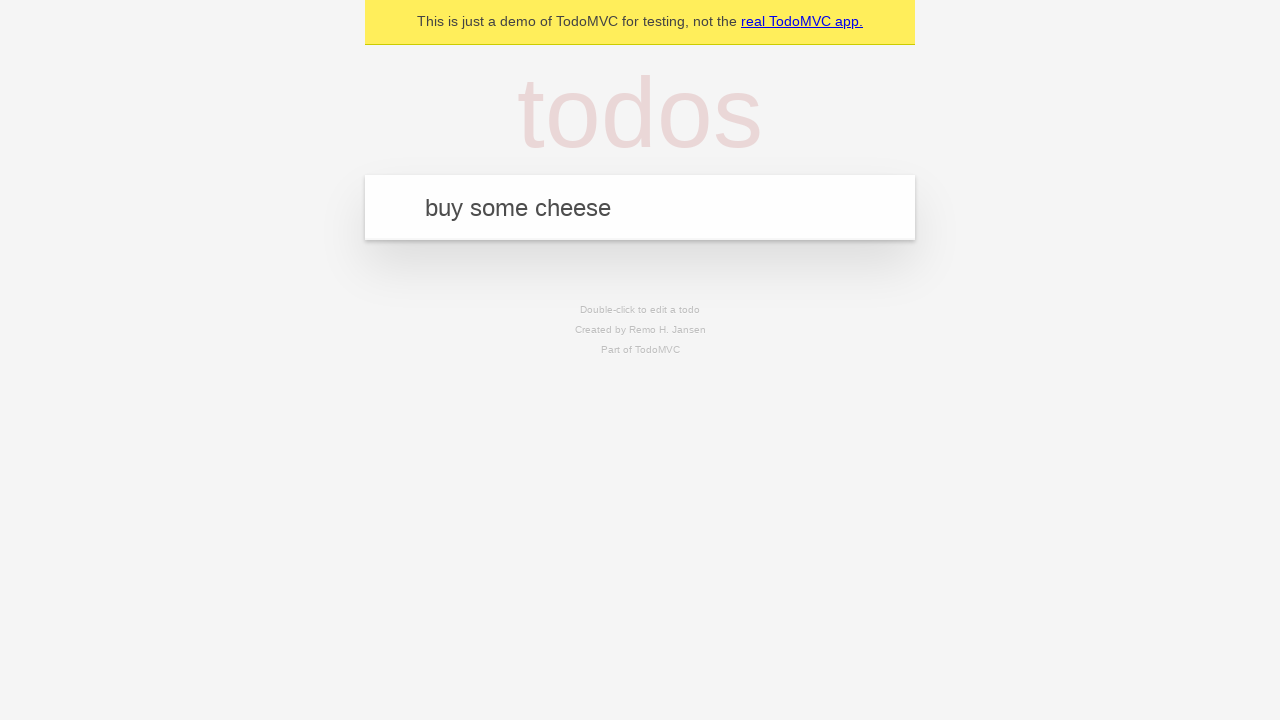

Pressed Enter to create first todo item on internal:attr=[placeholder="What needs to be done?"i]
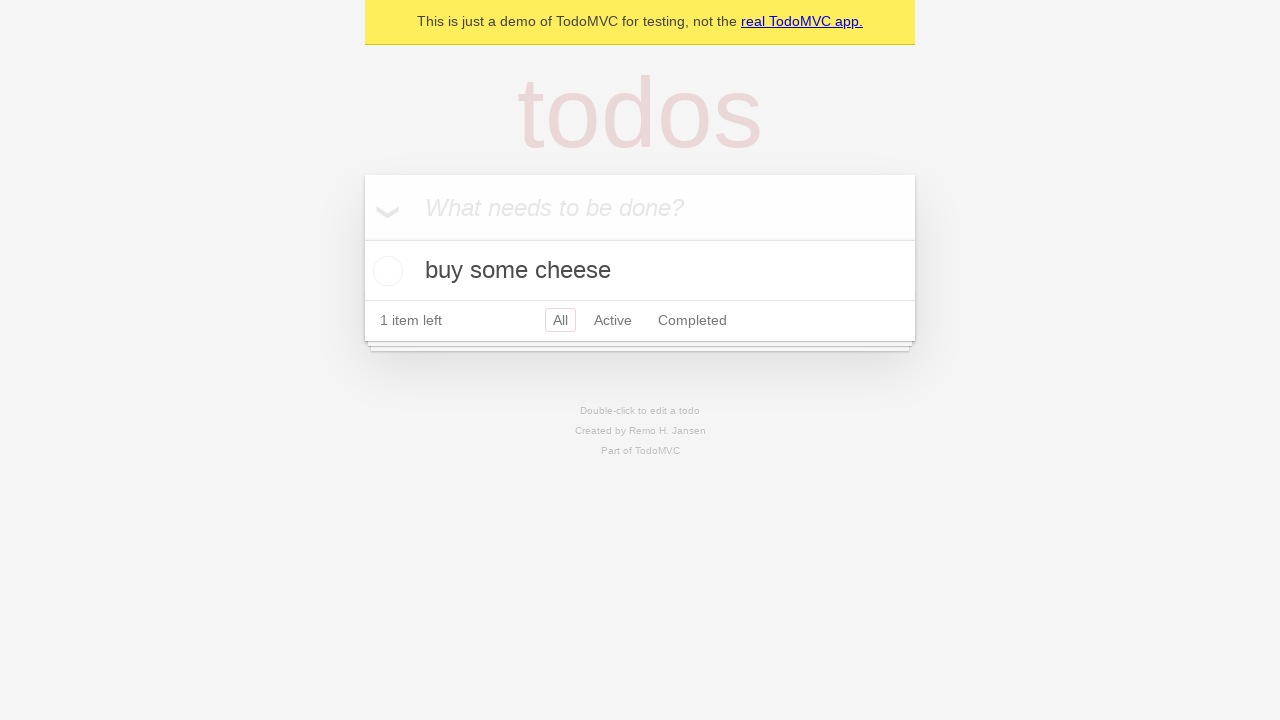

Filled todo input with 'feed the cat' on internal:attr=[placeholder="What needs to be done?"i]
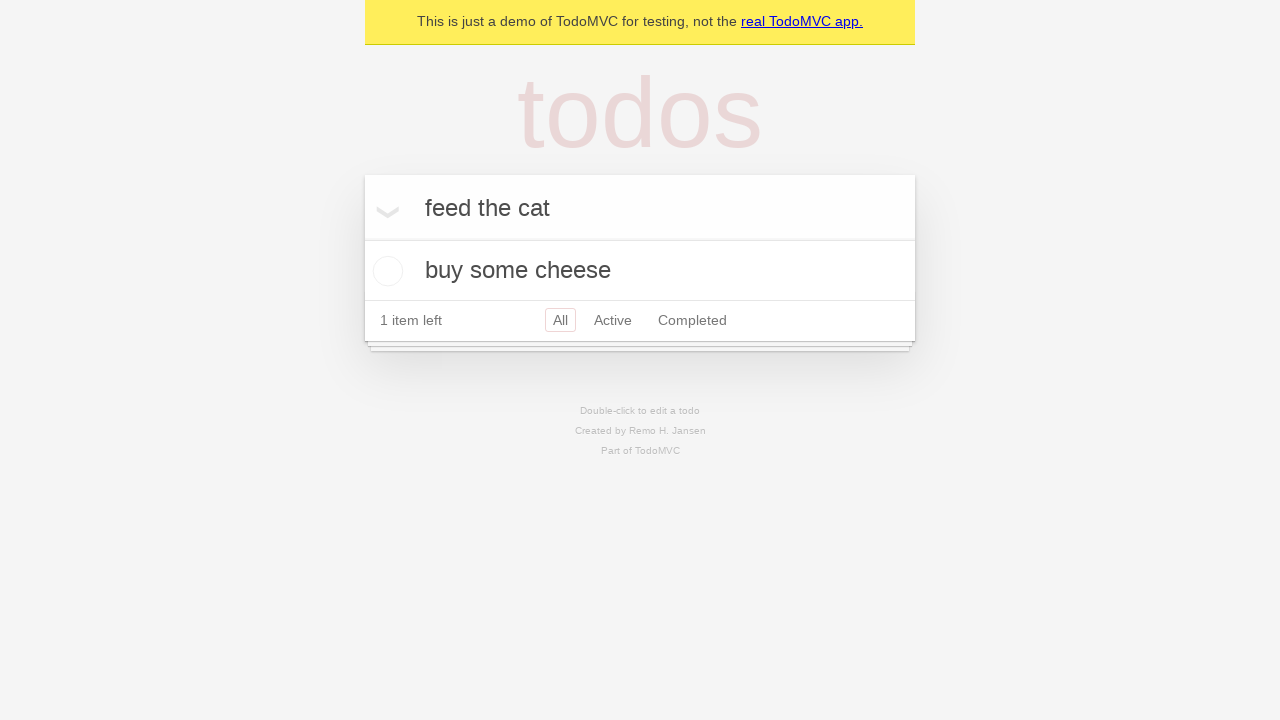

Pressed Enter to create second todo item on internal:attr=[placeholder="What needs to be done?"i]
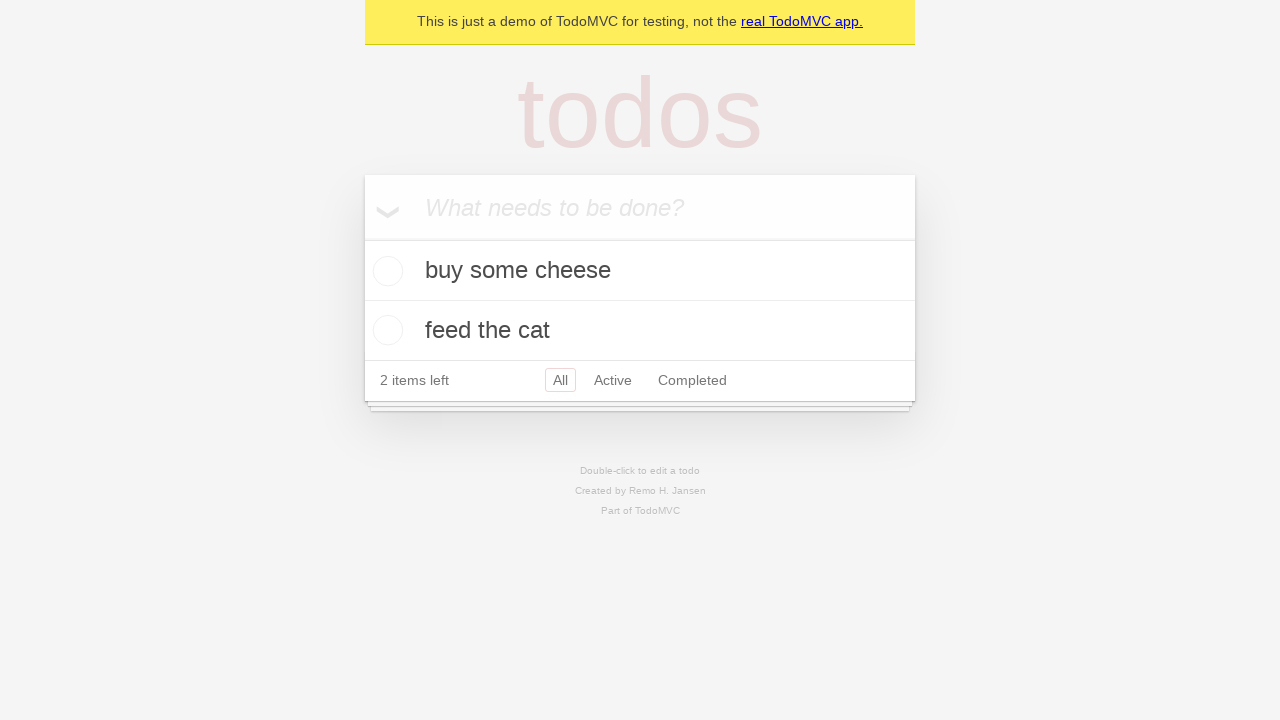

Checked the first todo item as complete at (385, 271) on internal:testid=[data-testid="todo-item"s] >> nth=0 >> internal:role=checkbox
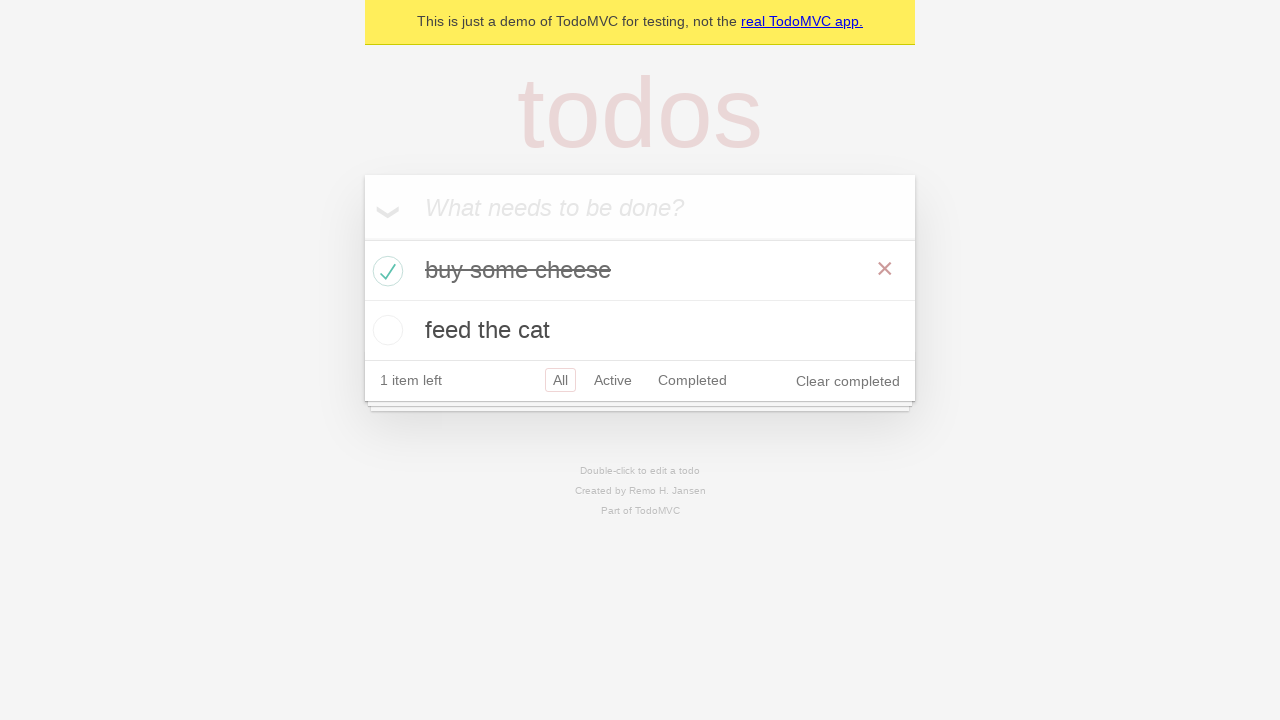

Unchecked the first todo item to mark as incomplete at (385, 271) on internal:testid=[data-testid="todo-item"s] >> nth=0 >> internal:role=checkbox
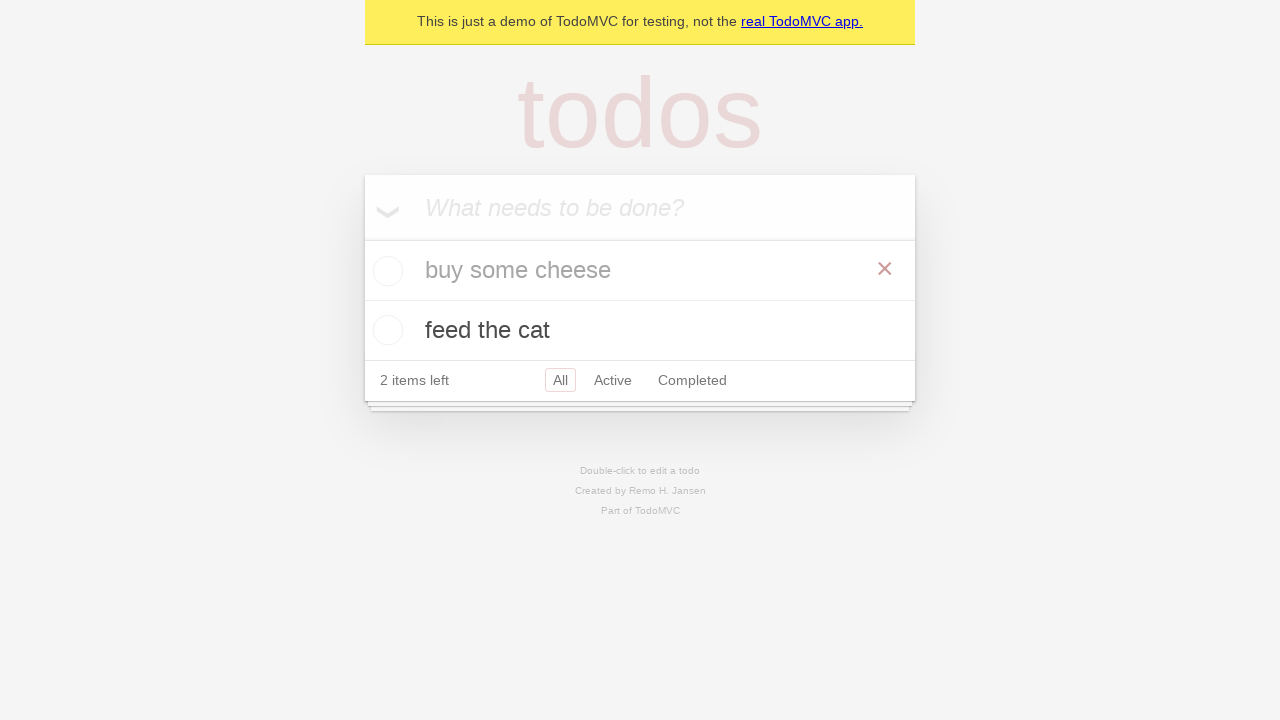

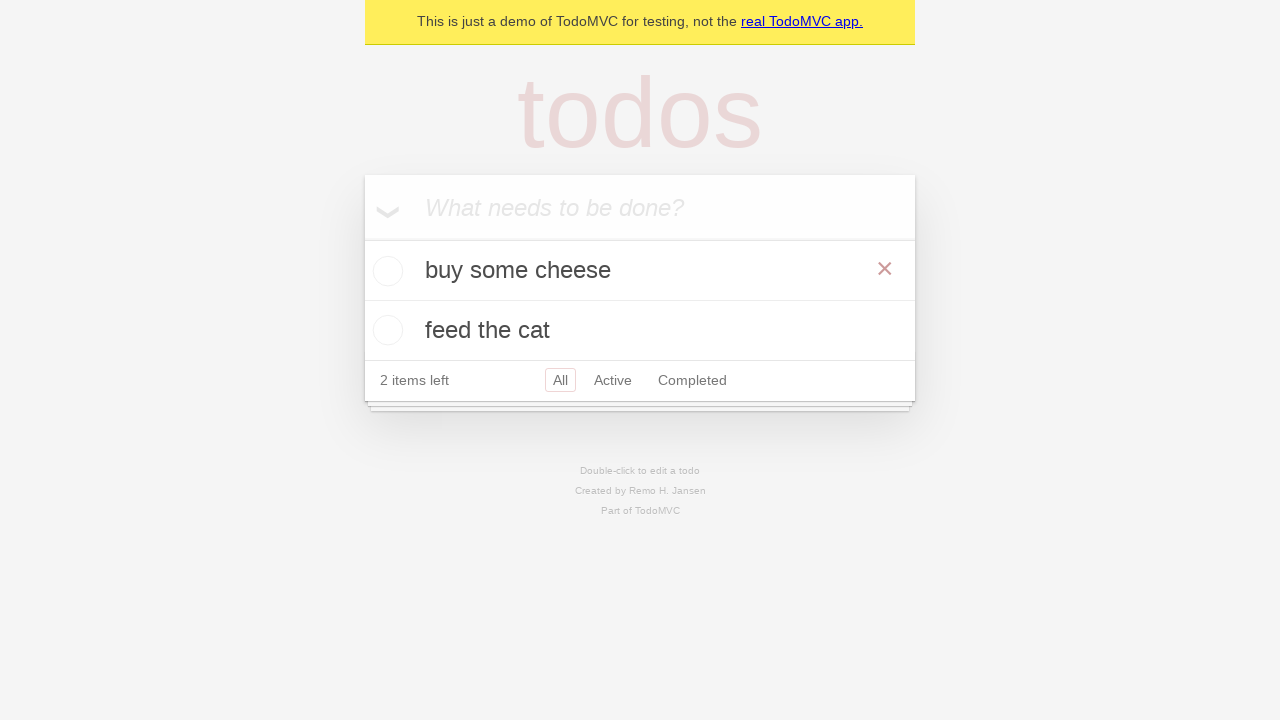